Tests checkbox functionality by clicking checkboxes to toggle their state

Starting URL: https://the-internet.herokuapp.com/checkboxes

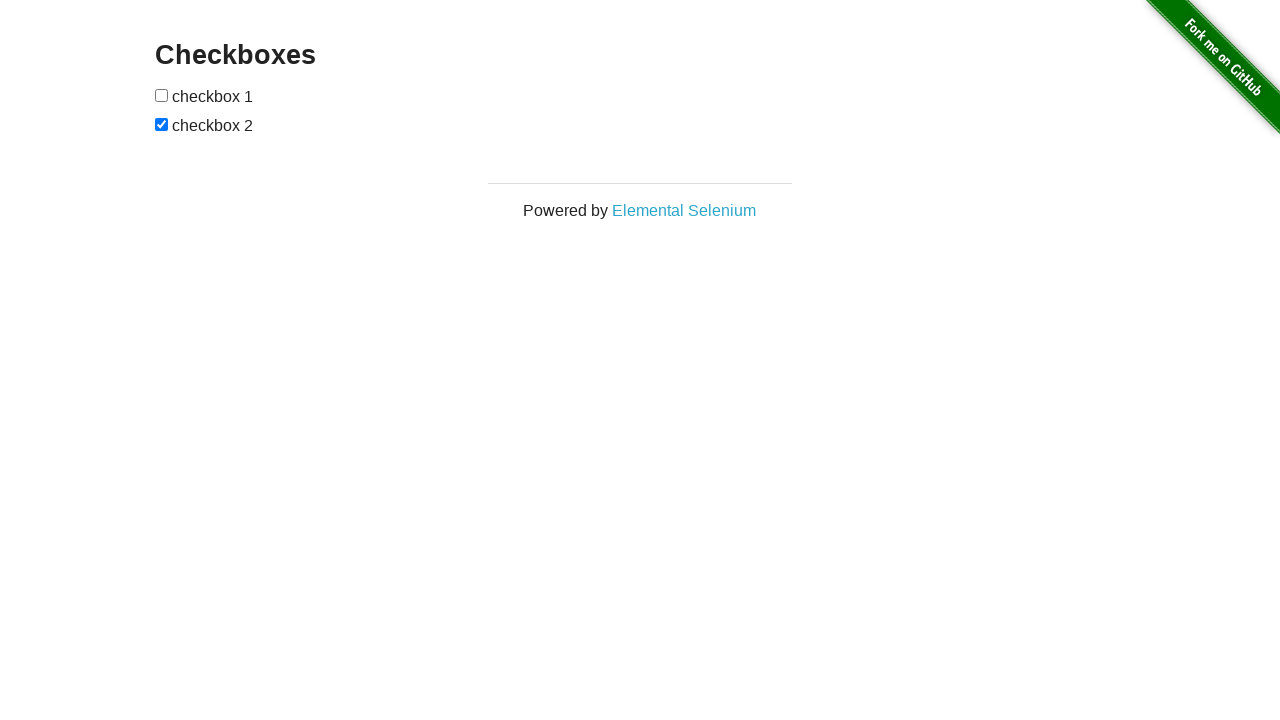

Navigated to checkboxes page
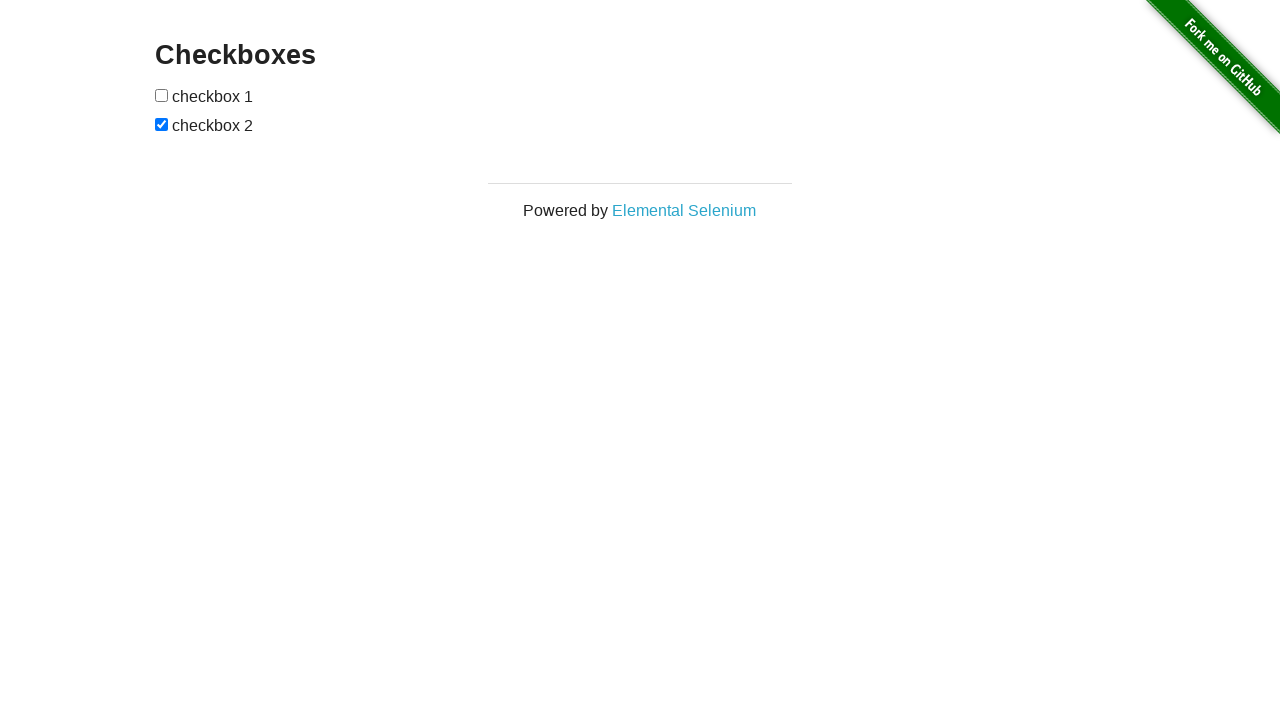

Clicked first checkbox to toggle its state at (162, 95) on input[type='checkbox']:nth-of-type(1)
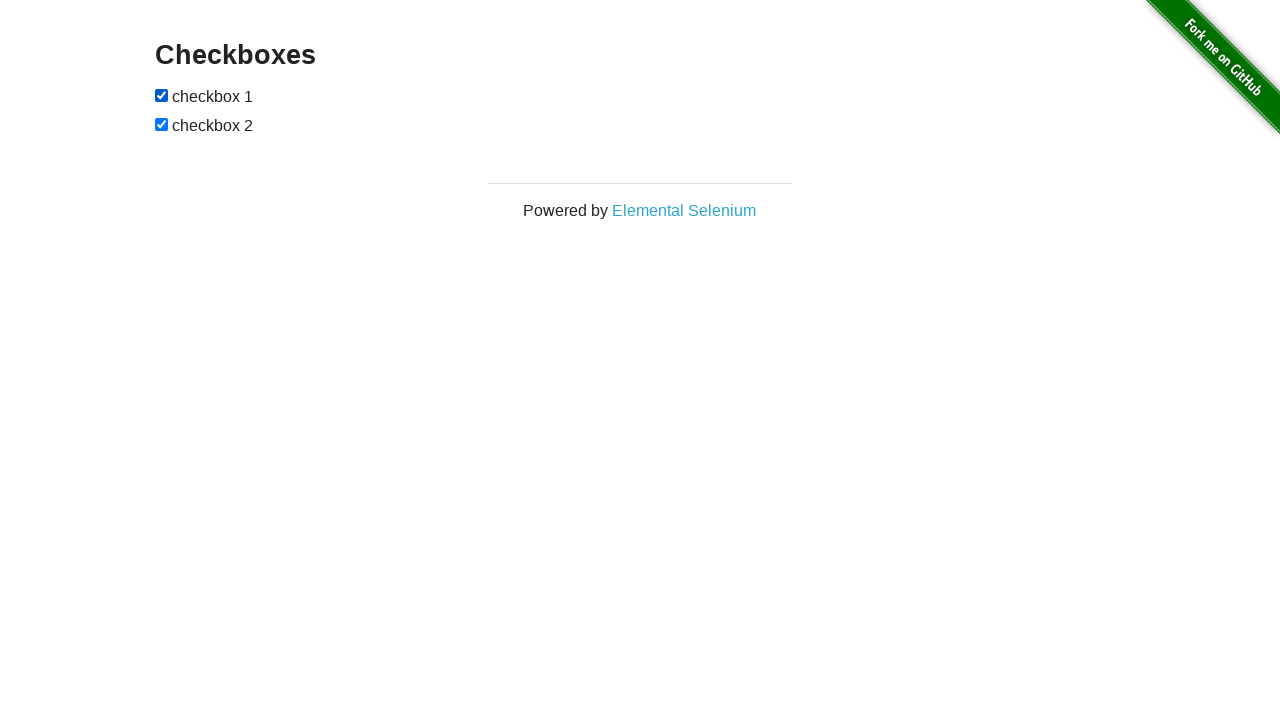

Clicked second checkbox to toggle its state at (162, 124) on input[type='checkbox']:nth-of-type(2)
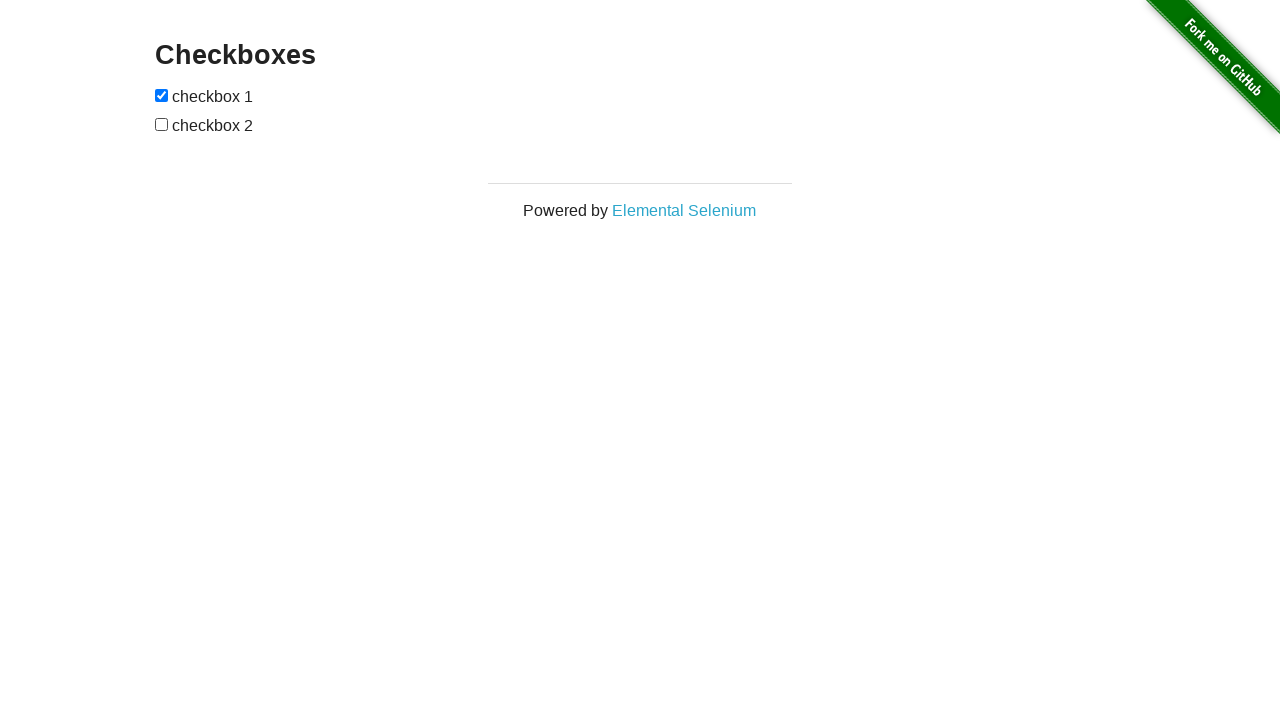

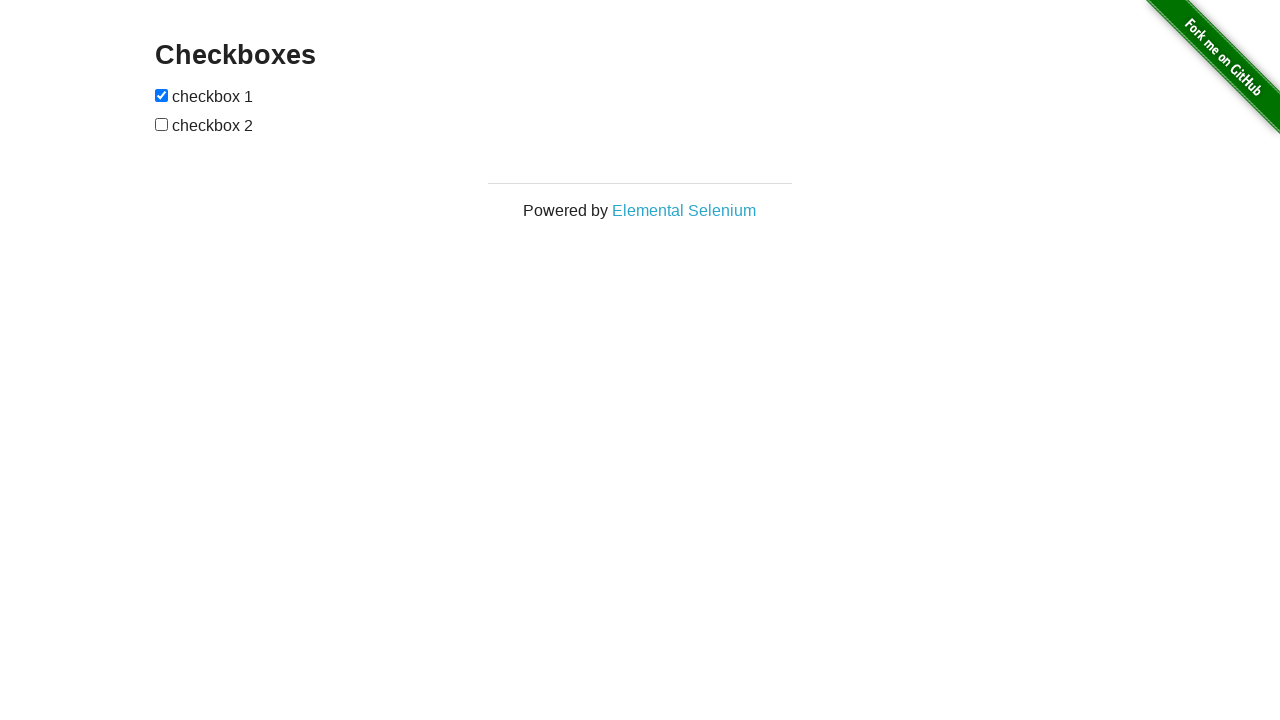